Demonstrates browser navigation methods by navigating to Flipkart, going back, forward, and refreshing the page

Starting URL: https://www.flipkart.com/

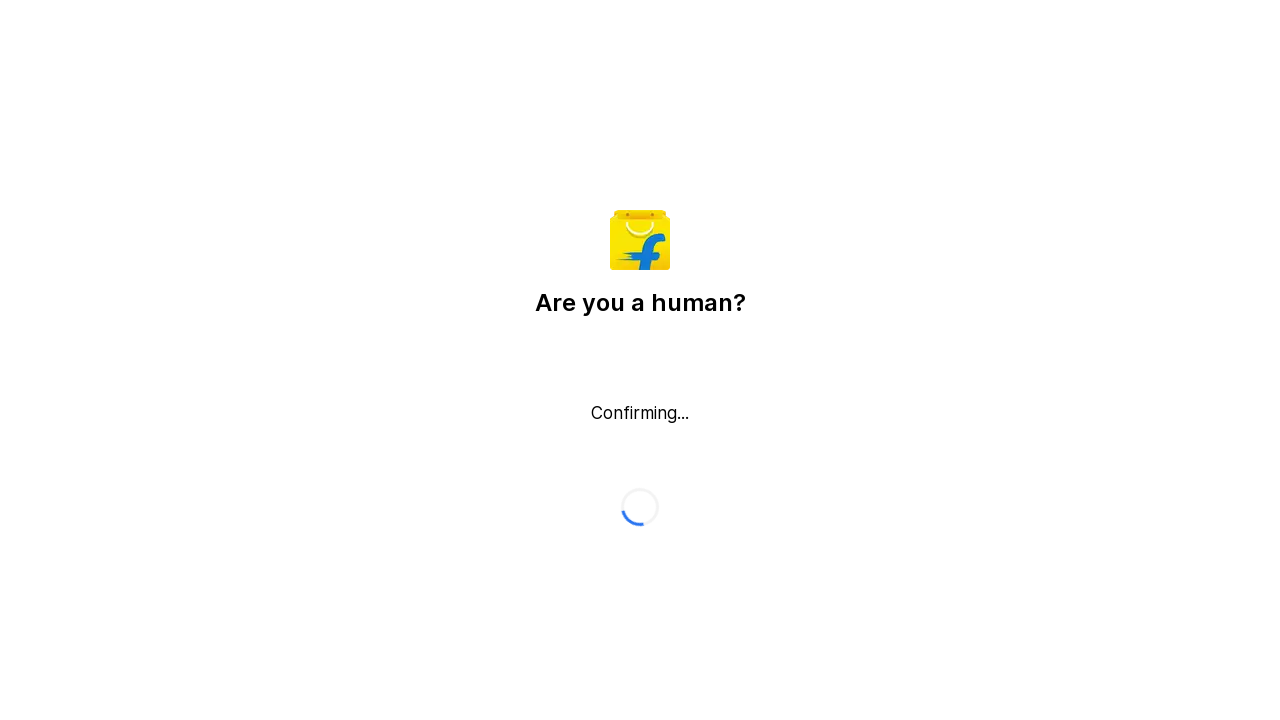

Navigated back in browser history
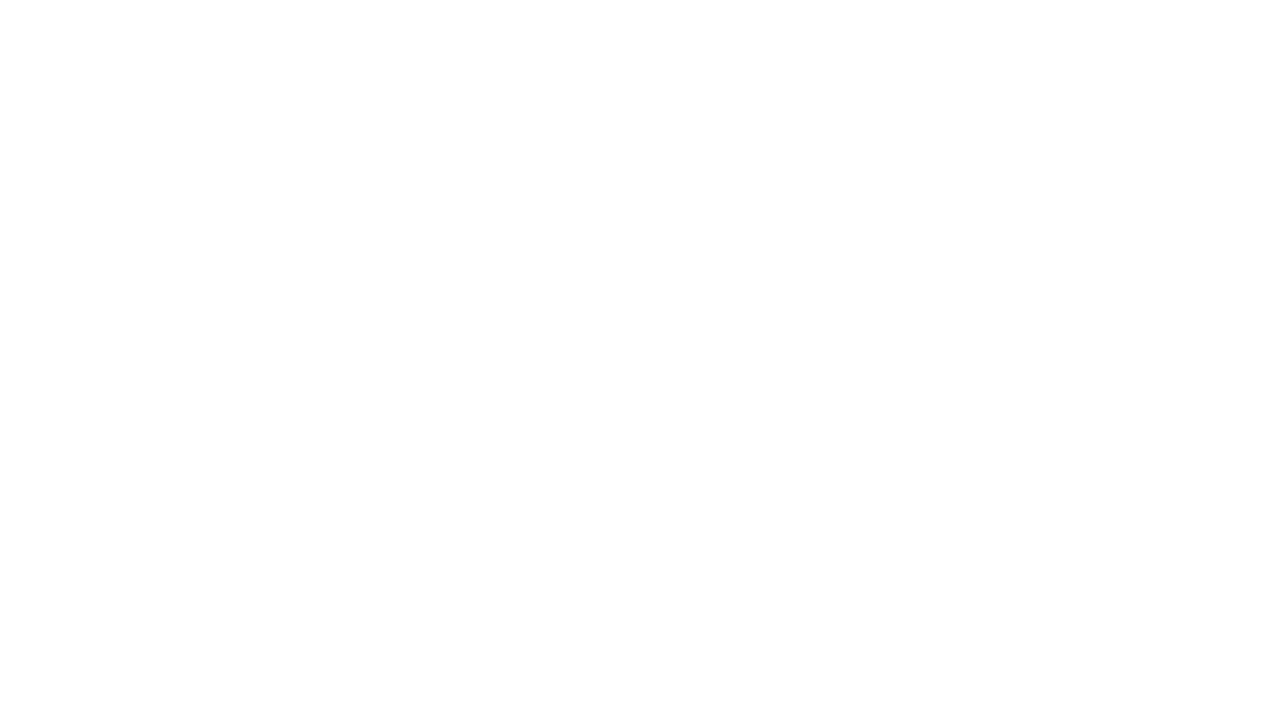

Navigated forward in browser history
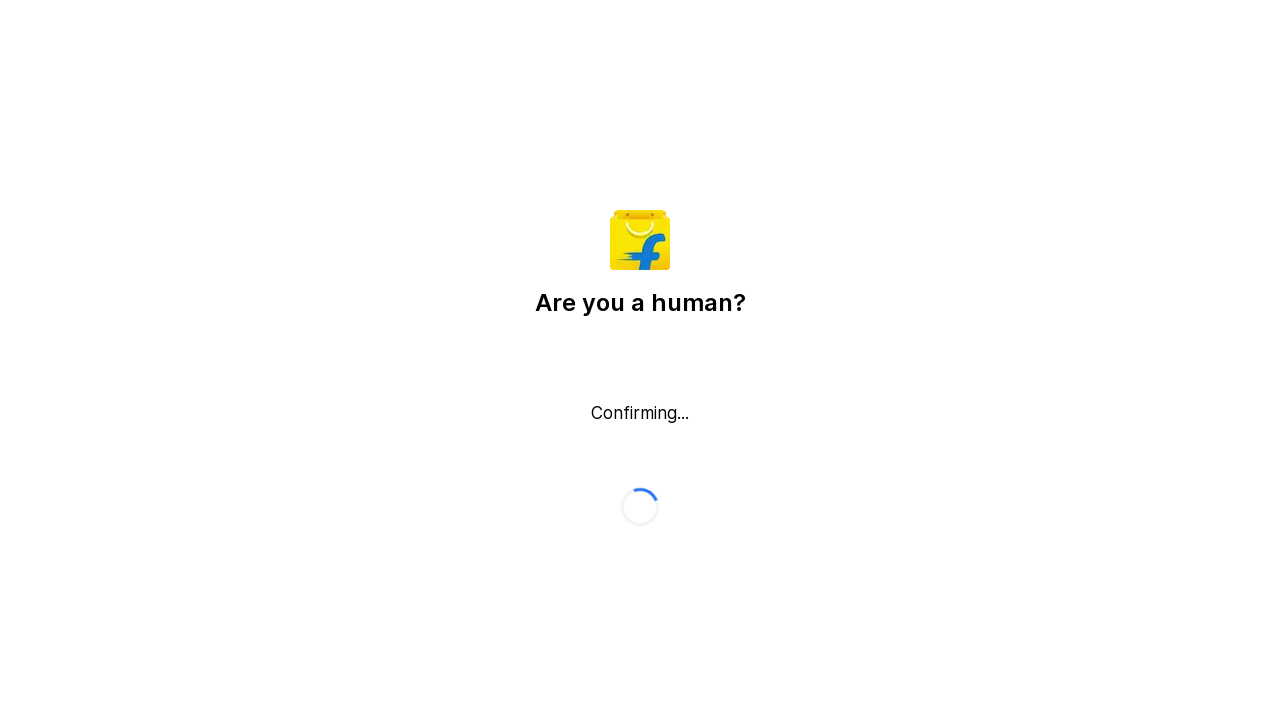

Refreshed the current page
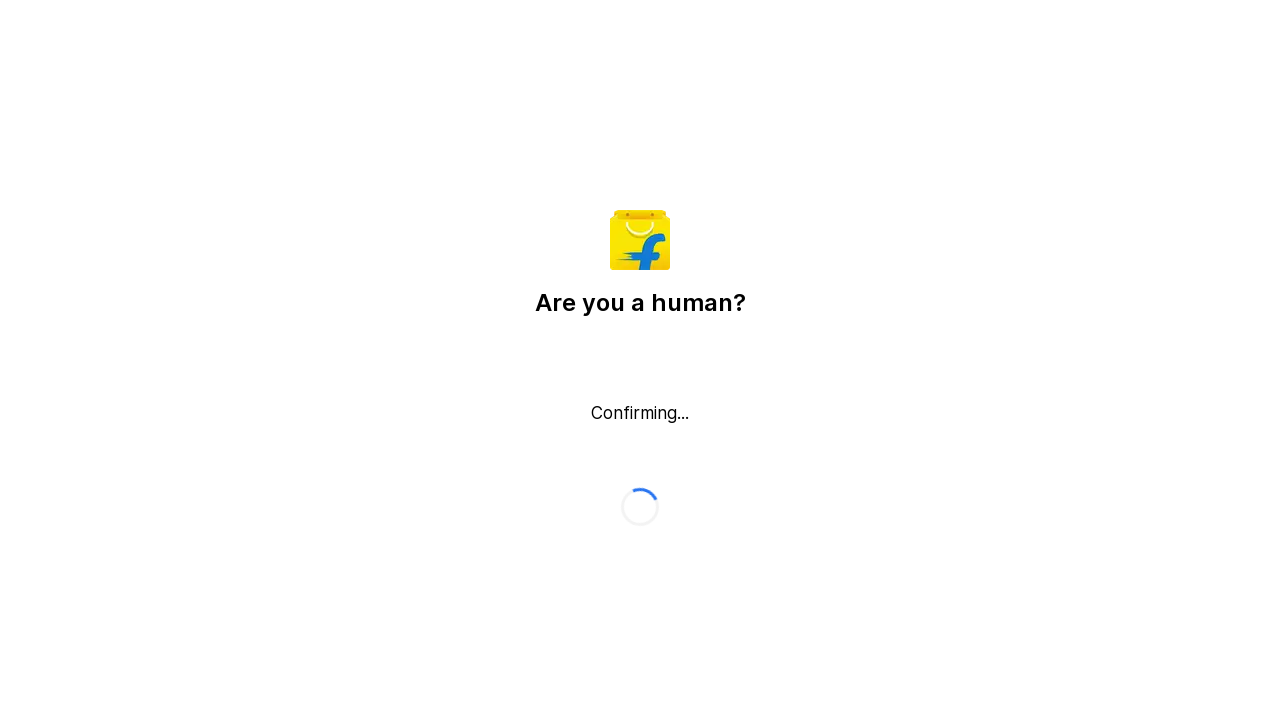

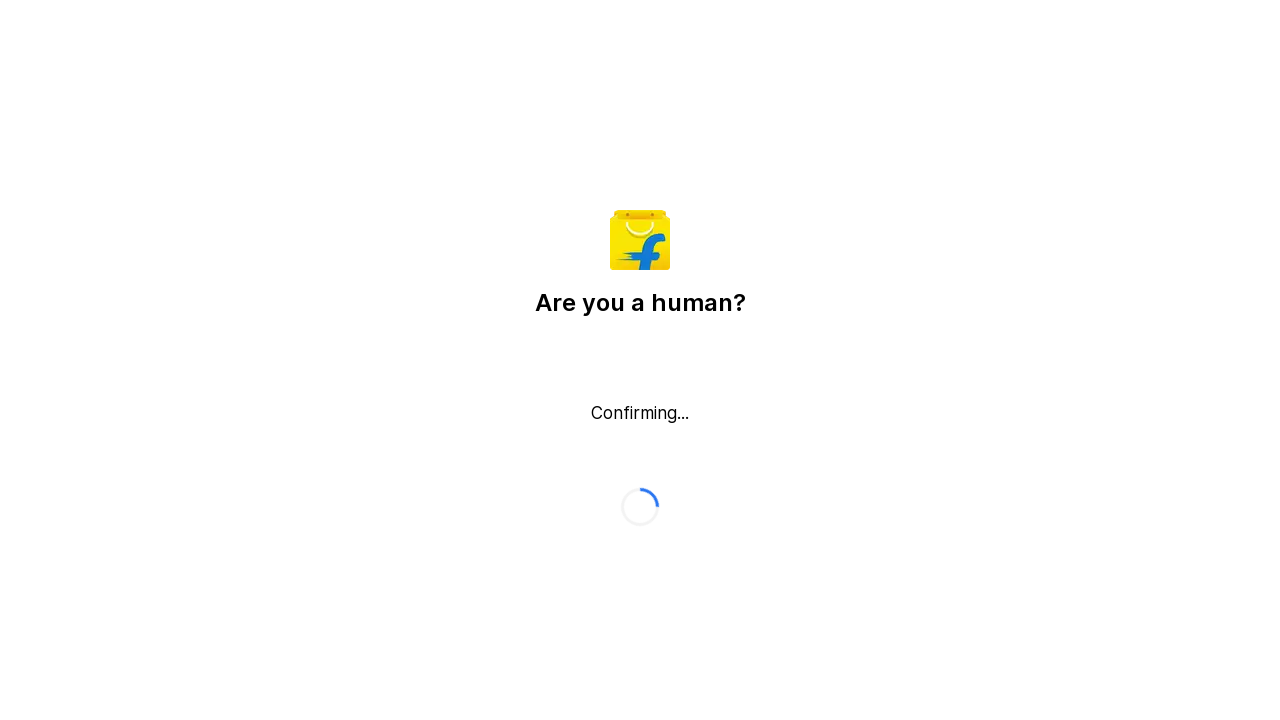